Tests keyboard actions by entering text in a text area, selecting all text with Ctrl+A, copying with Ctrl+C, tabbing to next field, and pasting with Ctrl+V

Starting URL: https://text-compare.com/

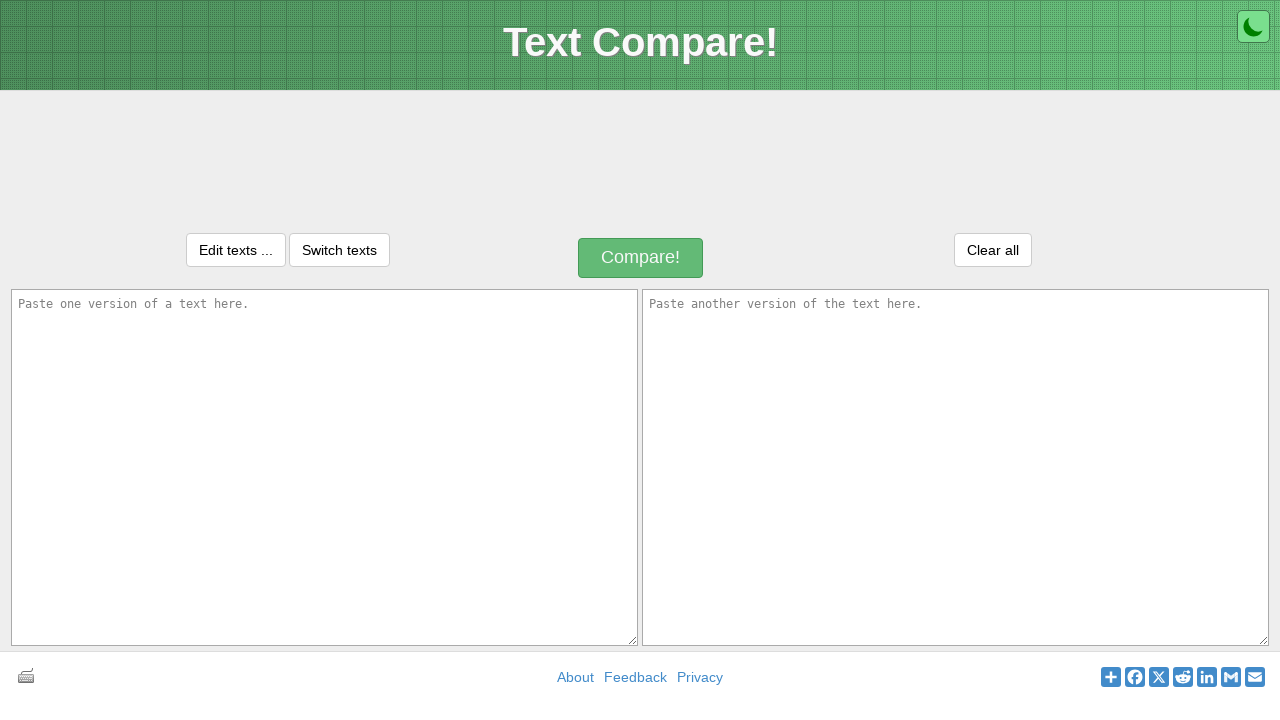

Entered 'Welcome to Automation Tutorial' in first text area on #inputText1
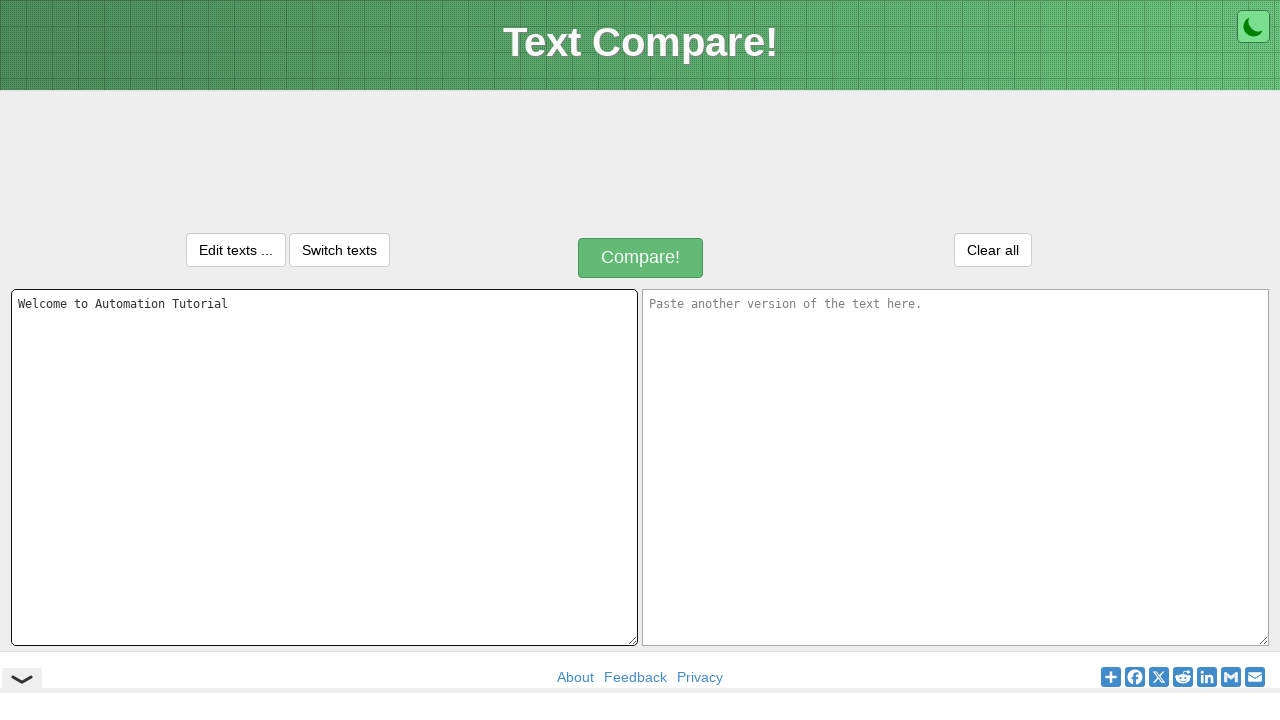

Selected all text in first text area with Ctrl+A
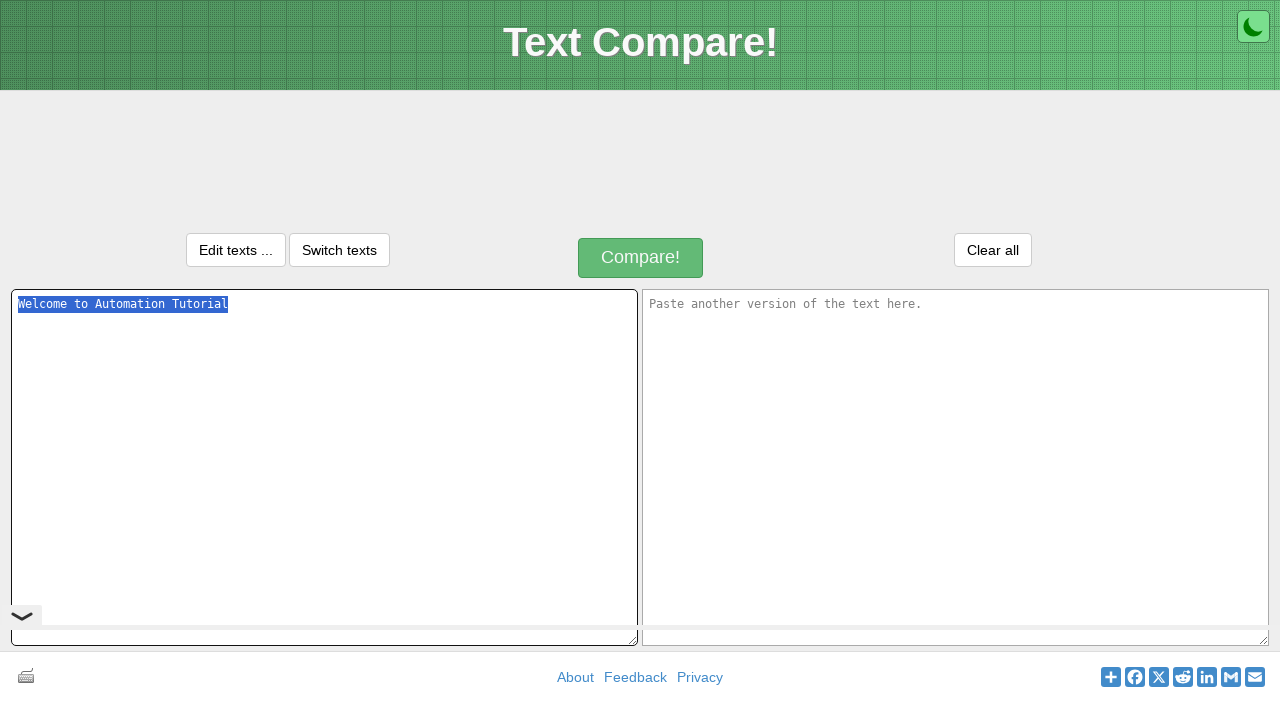

Copied selected text with Ctrl+C
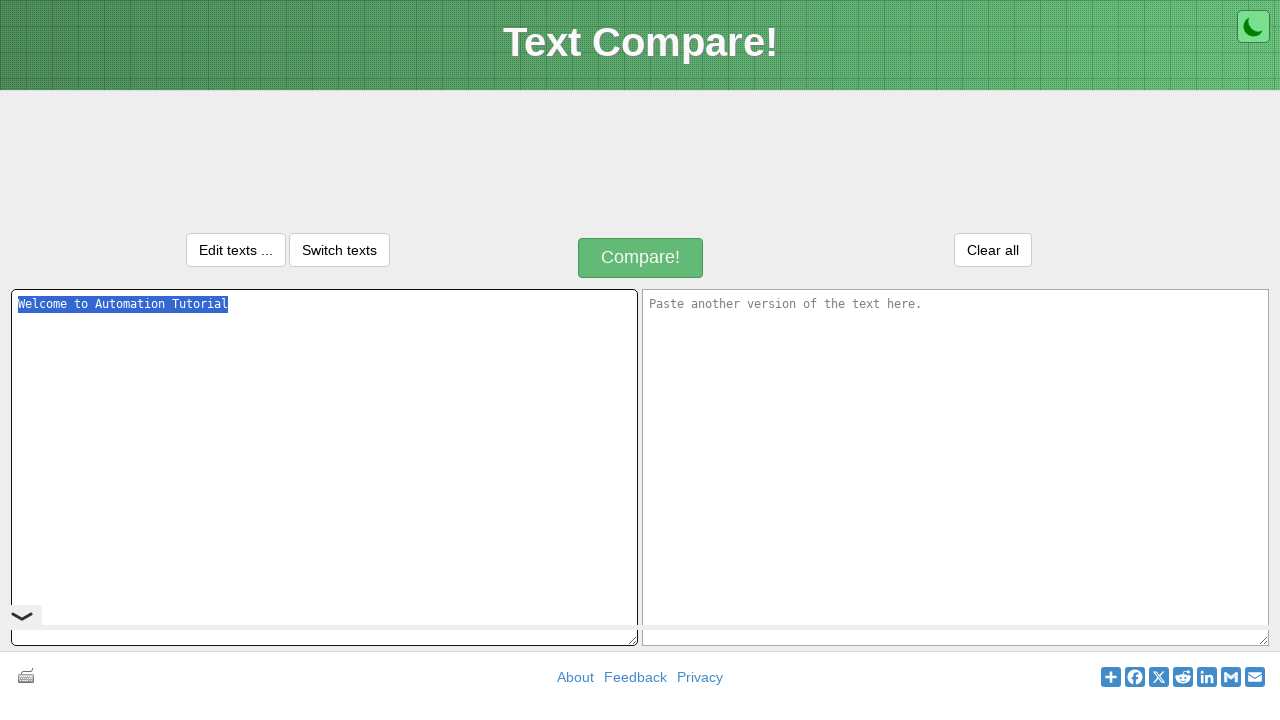

Tabbed to next text field
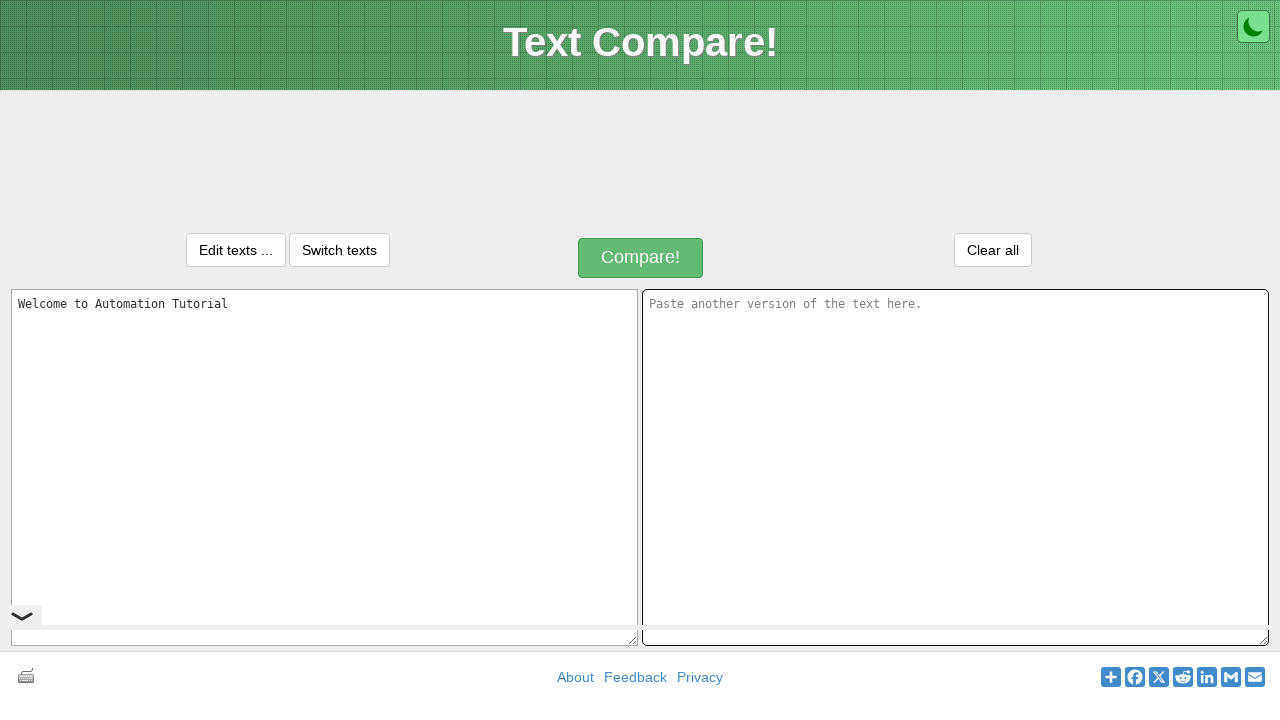

Pasted copied text with Ctrl+V into second text area
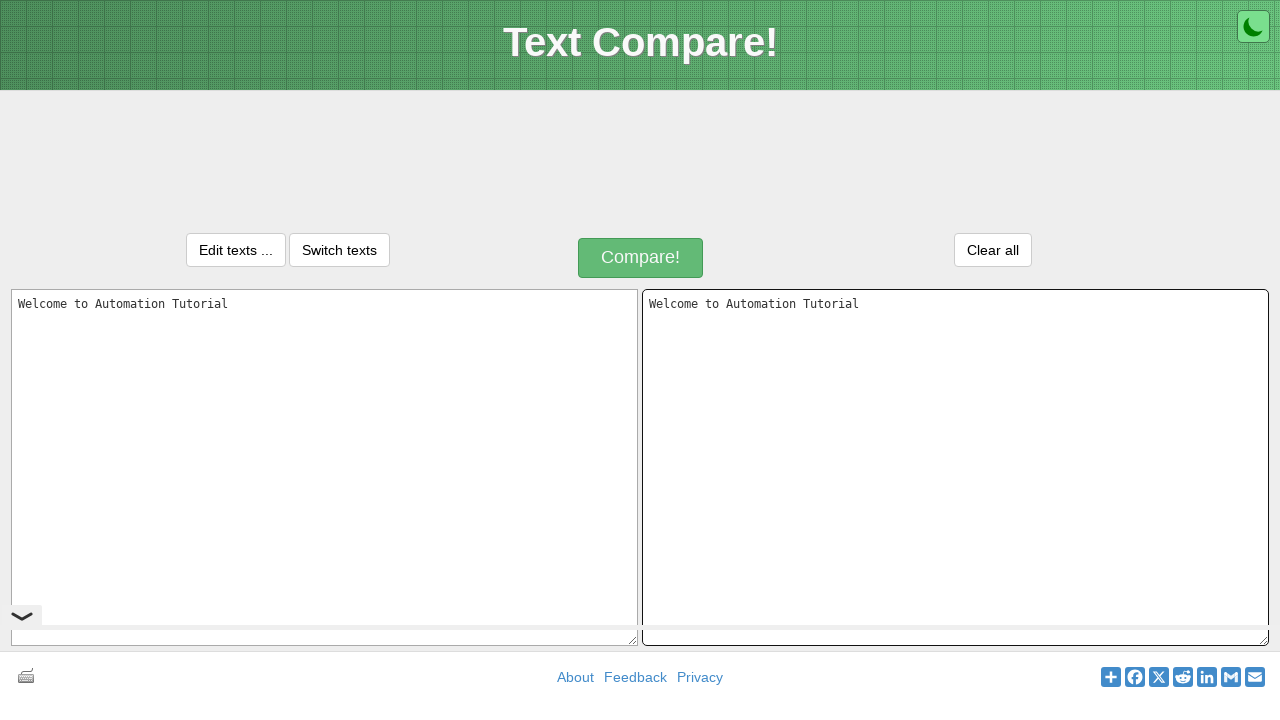

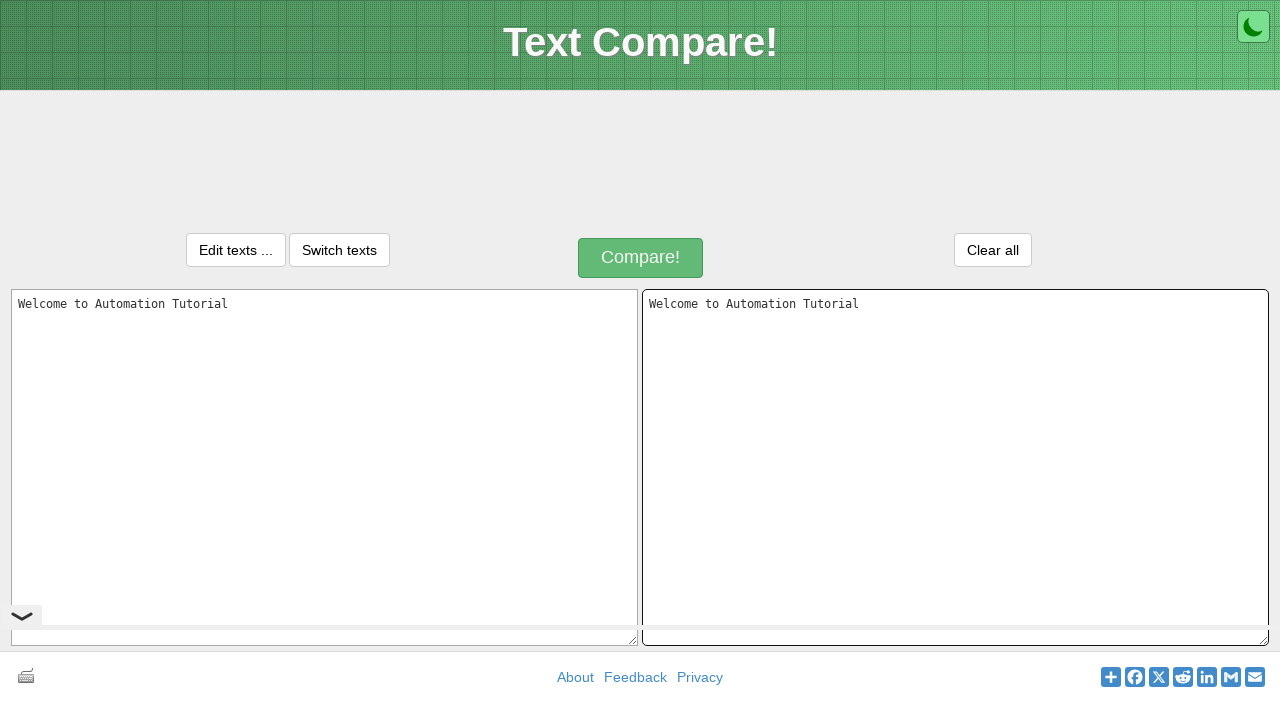